Tests creating a new customer in a demo banking application by clicking the Bank Manager Login button, navigating to Add Customer, filling in the customer form with name, last name, and post code, then submitting.

Starting URL: https://www.globalsqa.com/angularJs-protractor/BankingProject/#/login

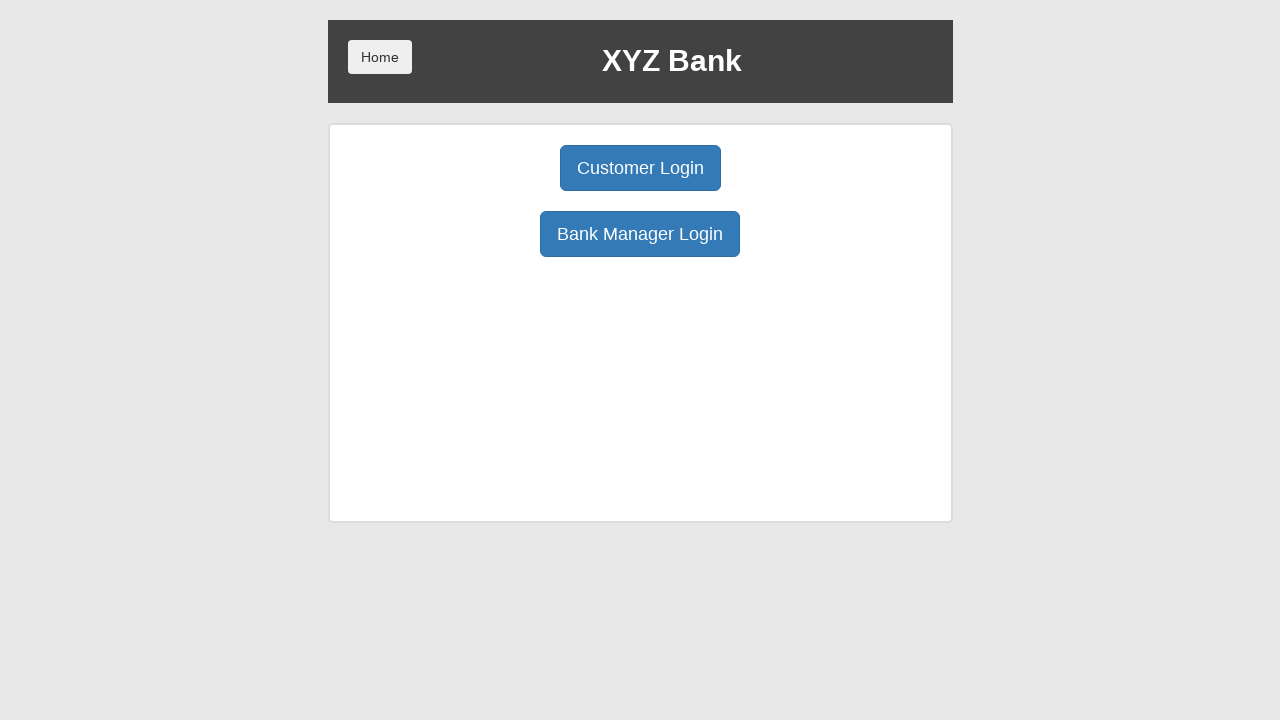

Page loaded with domcontentloaded state
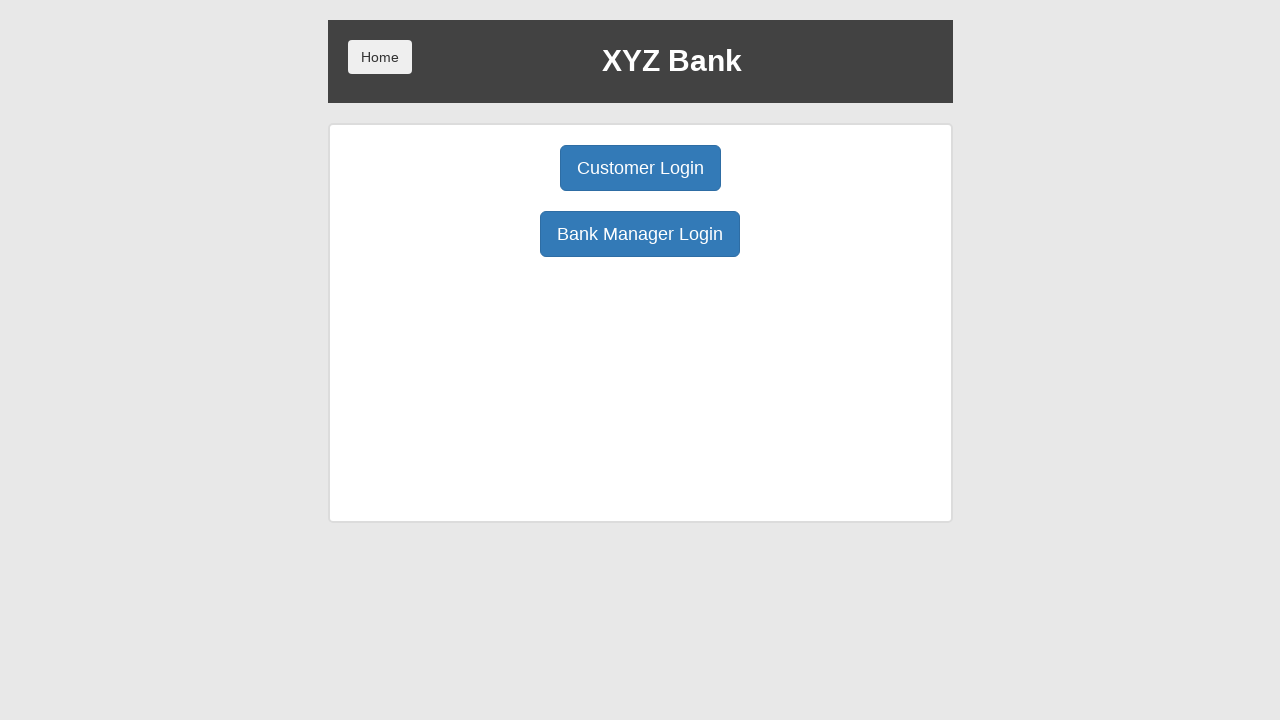

Clicked Bank Manager Login button at (640, 234) on xpath=/html/body/div/div/div[2]/div/div[1]/div[2]/button
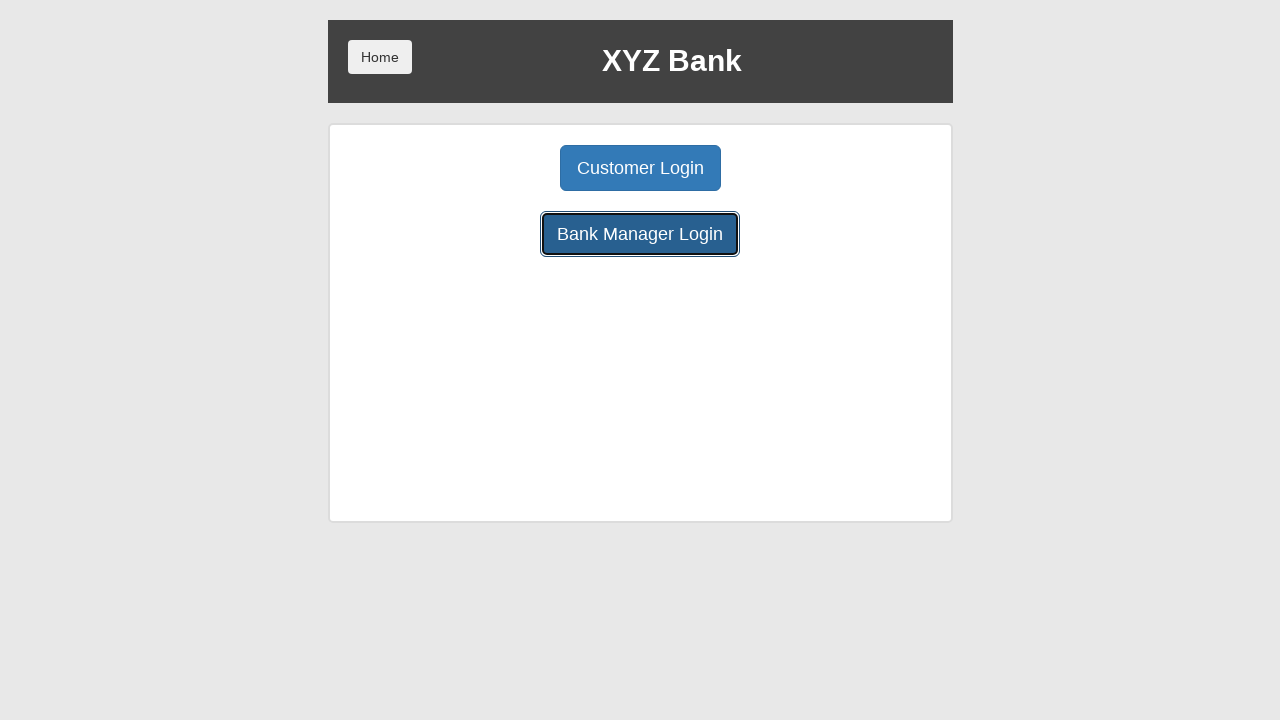

Clicked Add Customer button at (502, 168) on body > div > div > div.ng-scope > div > div.center > button:nth-child(1)
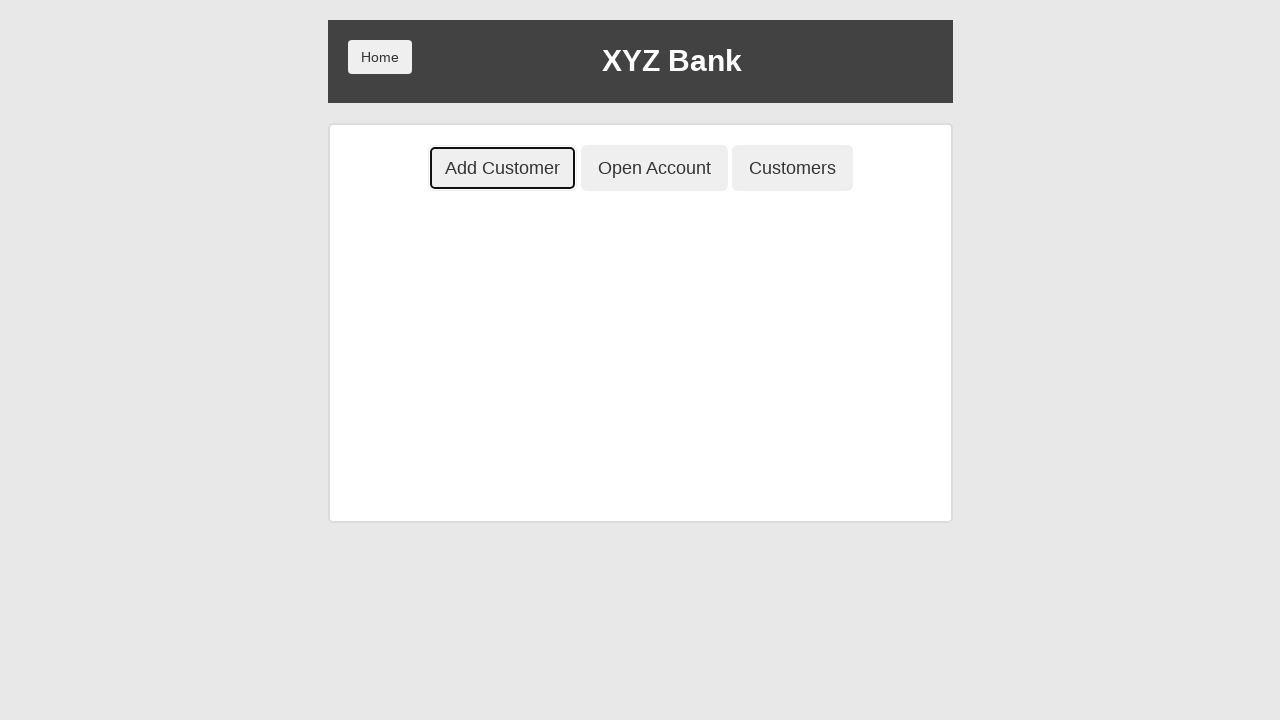

Filled first name field with 'Marcus' on xpath=/html/body/div/div/div[2]/div/div[2]/div/div/form/div[1]/input
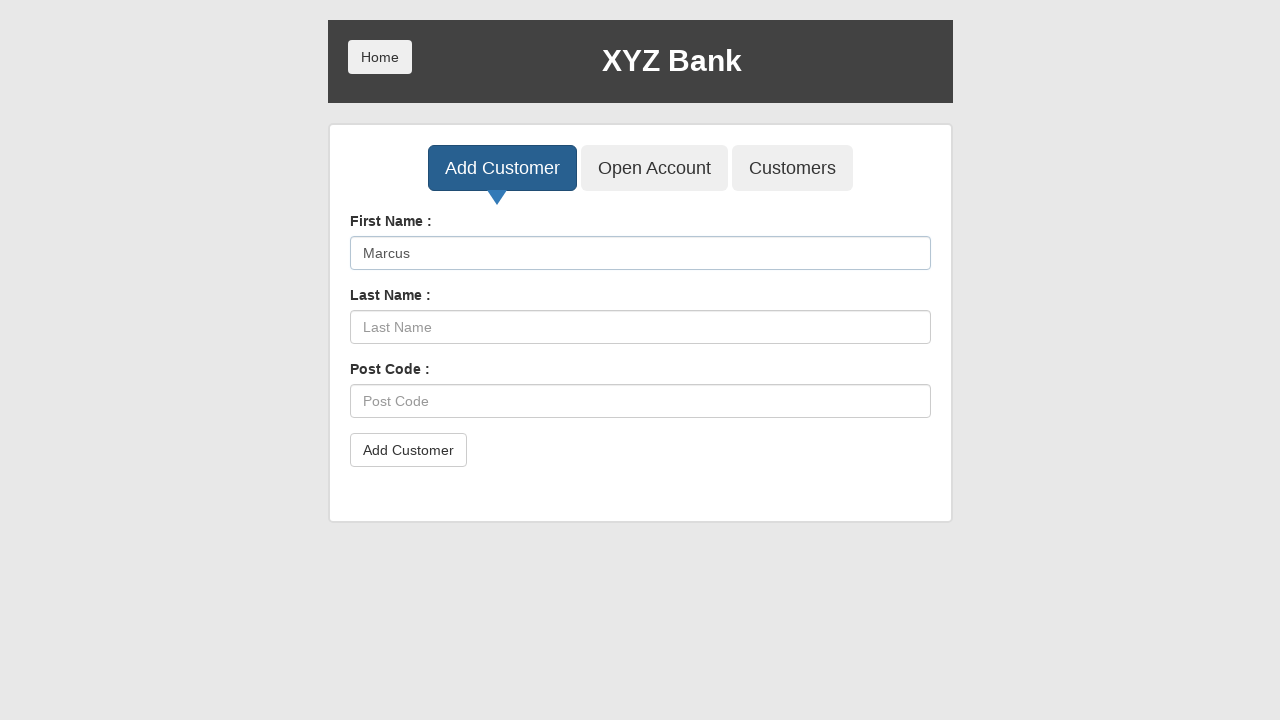

Filled last name field with 'Johnson' on xpath=/html/body/div/div/div[2]/div/div[2]/div/div/form/div[2]/input
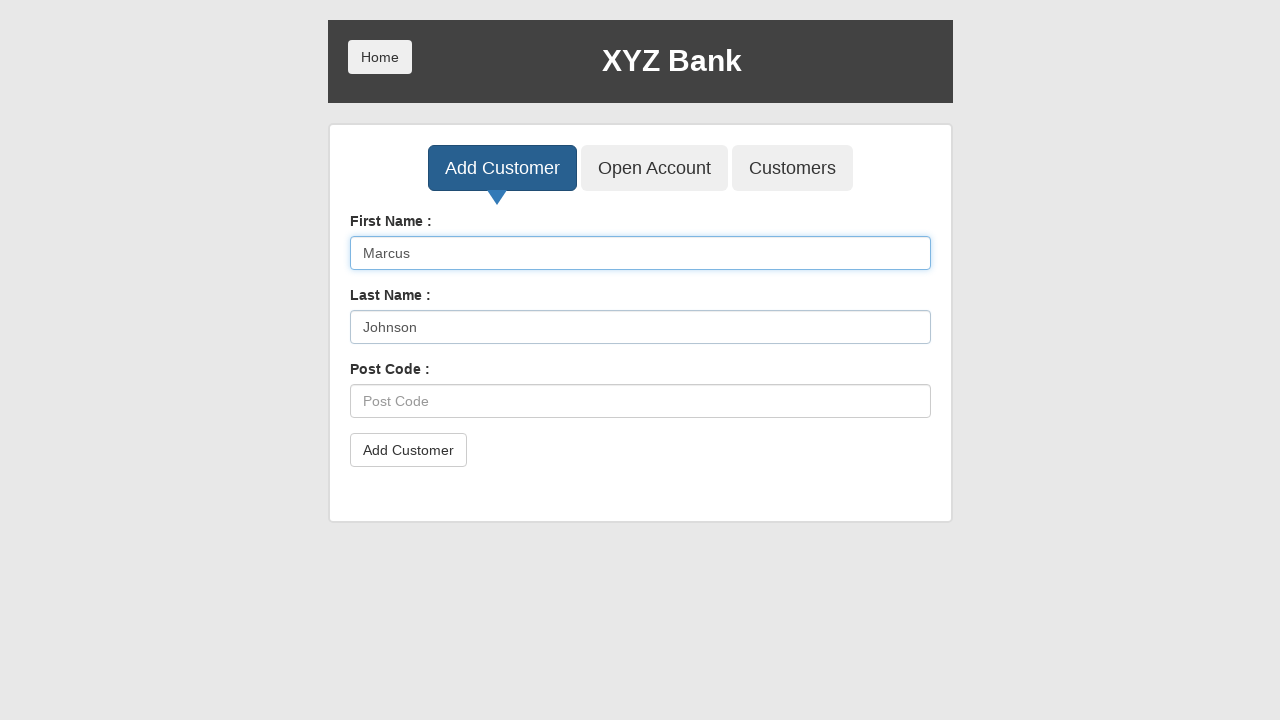

Filled post code field with 'E14 5AB' on xpath=/html/body/div/div/div[2]/div/div[2]/div/div/form/div[3]/input
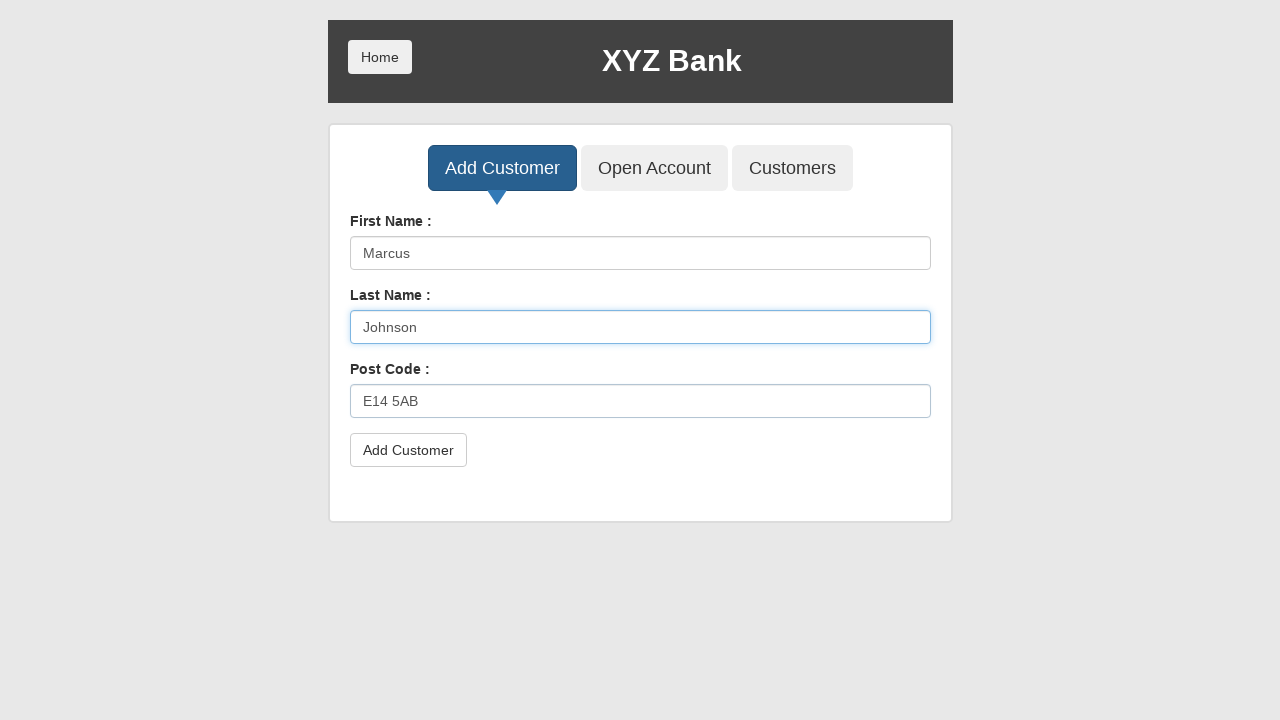

Clicked form submit button at (408, 450) on xpath=/html/body/div/div/div[2]/div/div[2]/div/div/form/button
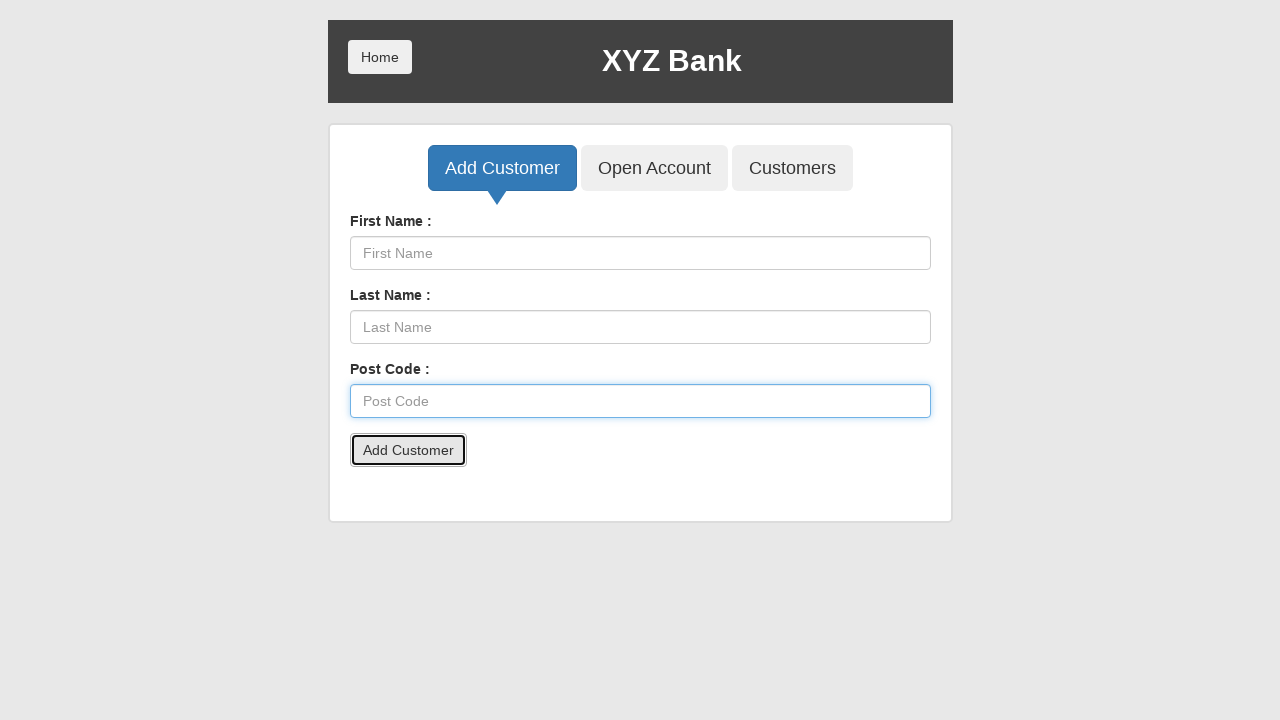

Set up dialog handler to accept alerts
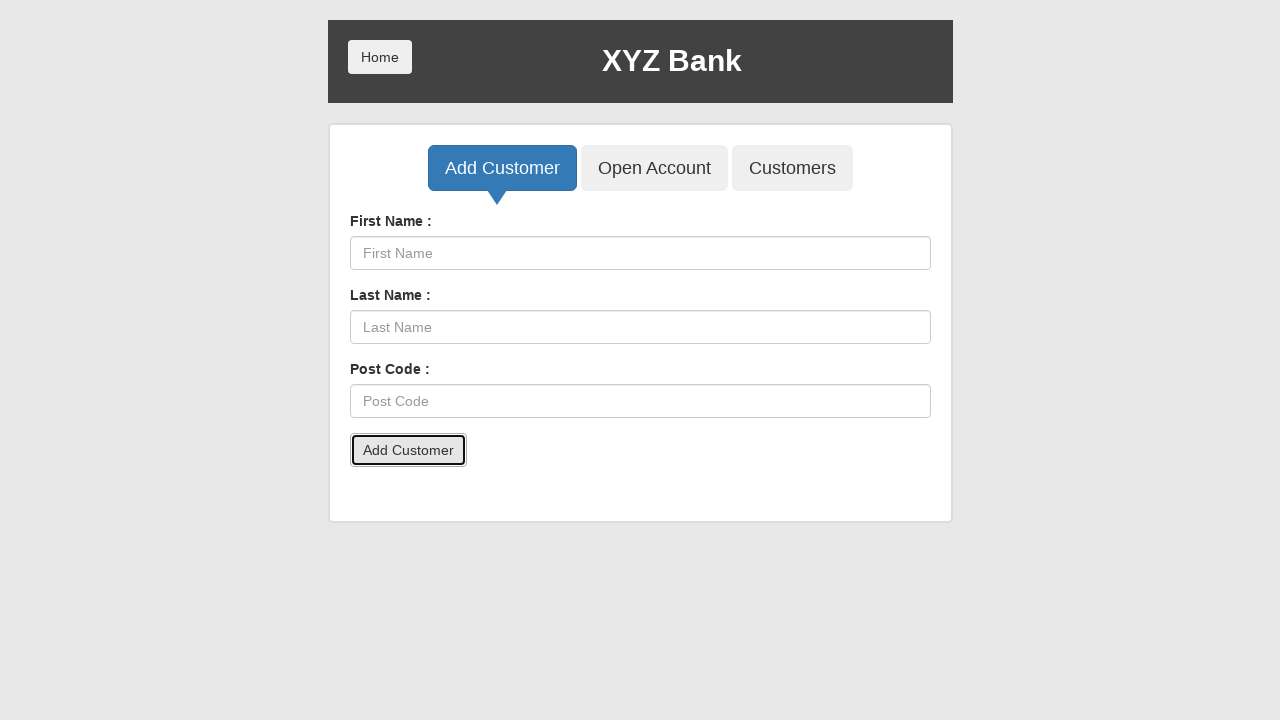

Waited 1000ms for confirmation alert to appear and be processed
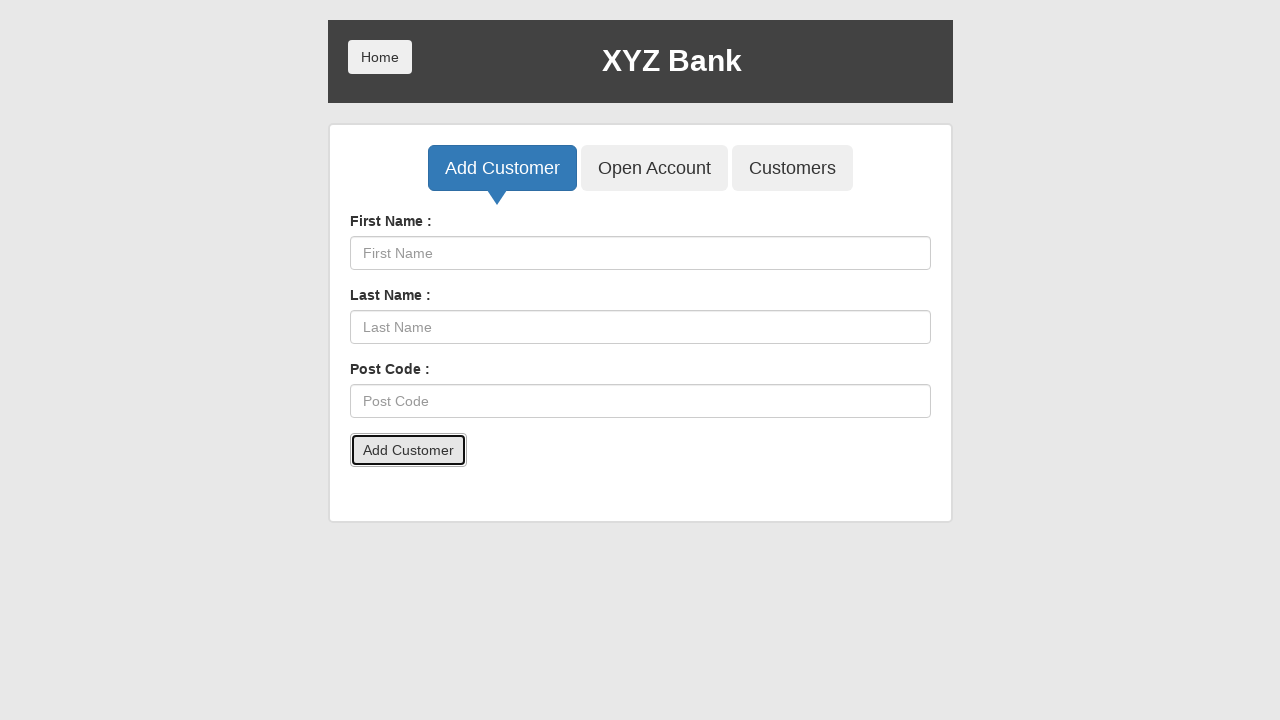

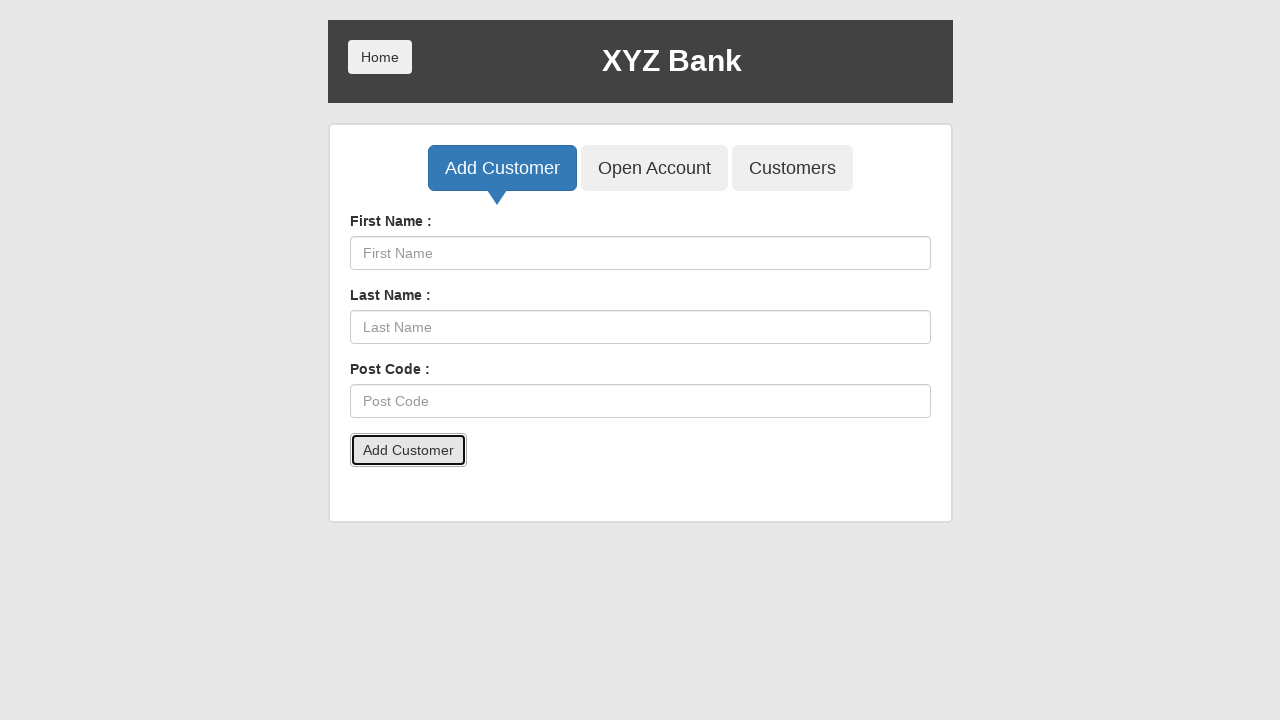